Tests email validation by entering invalid email formats and verifying appropriate error messages

Starting URL: https://alada.vn/tai-khoan/dang-ky.html

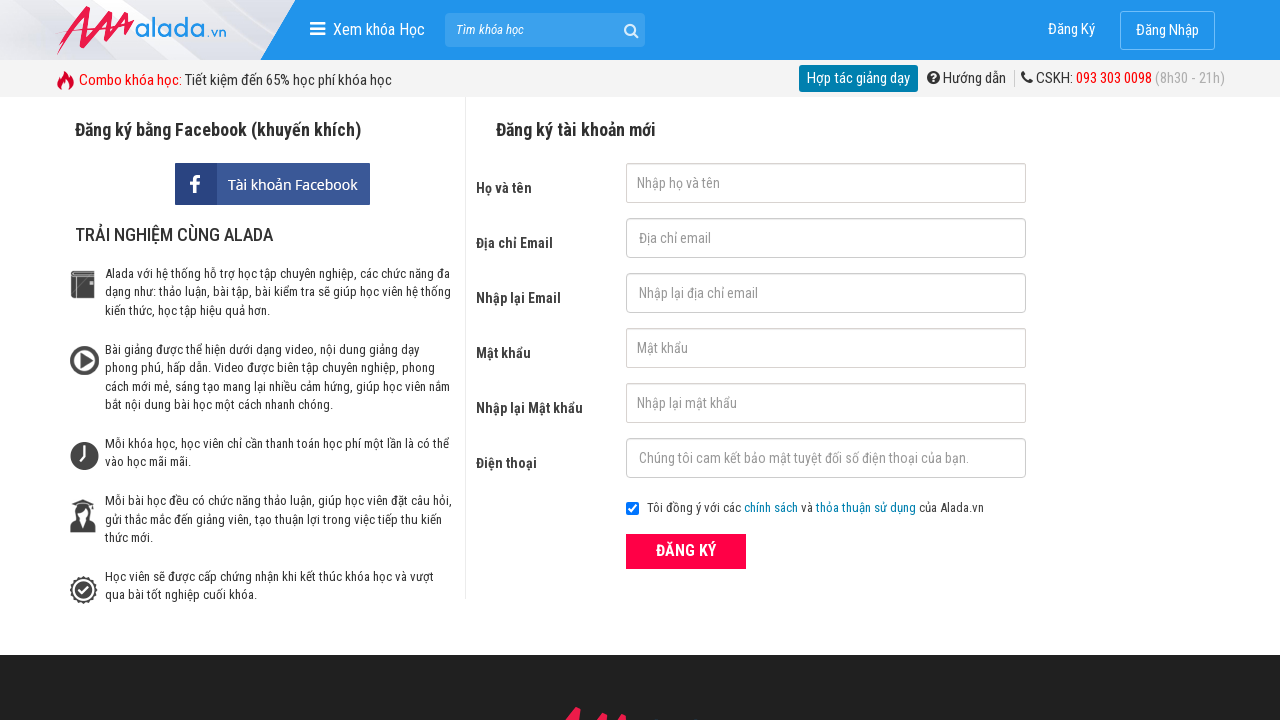

Filled full name field with 'Tu Thi Tra My' on //input[@id='txtFirstname']
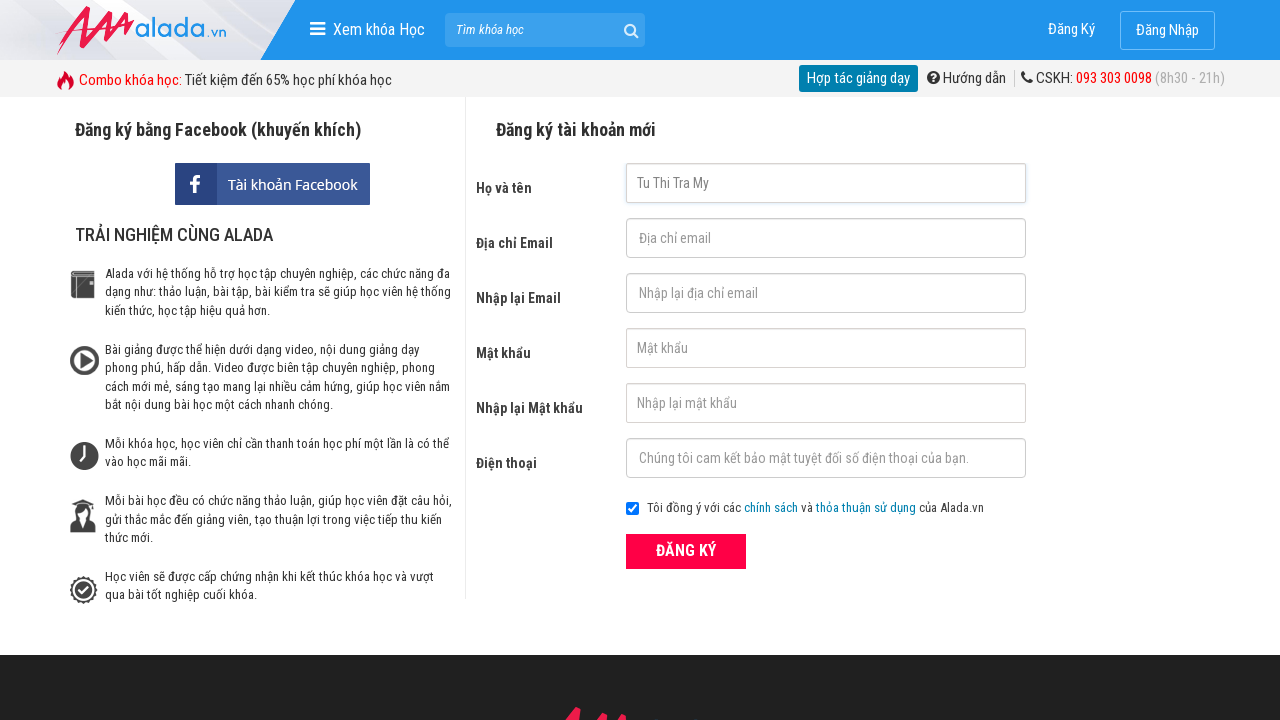

Filled email field with invalid format '123@456@343' on //input[@id='txtEmail']
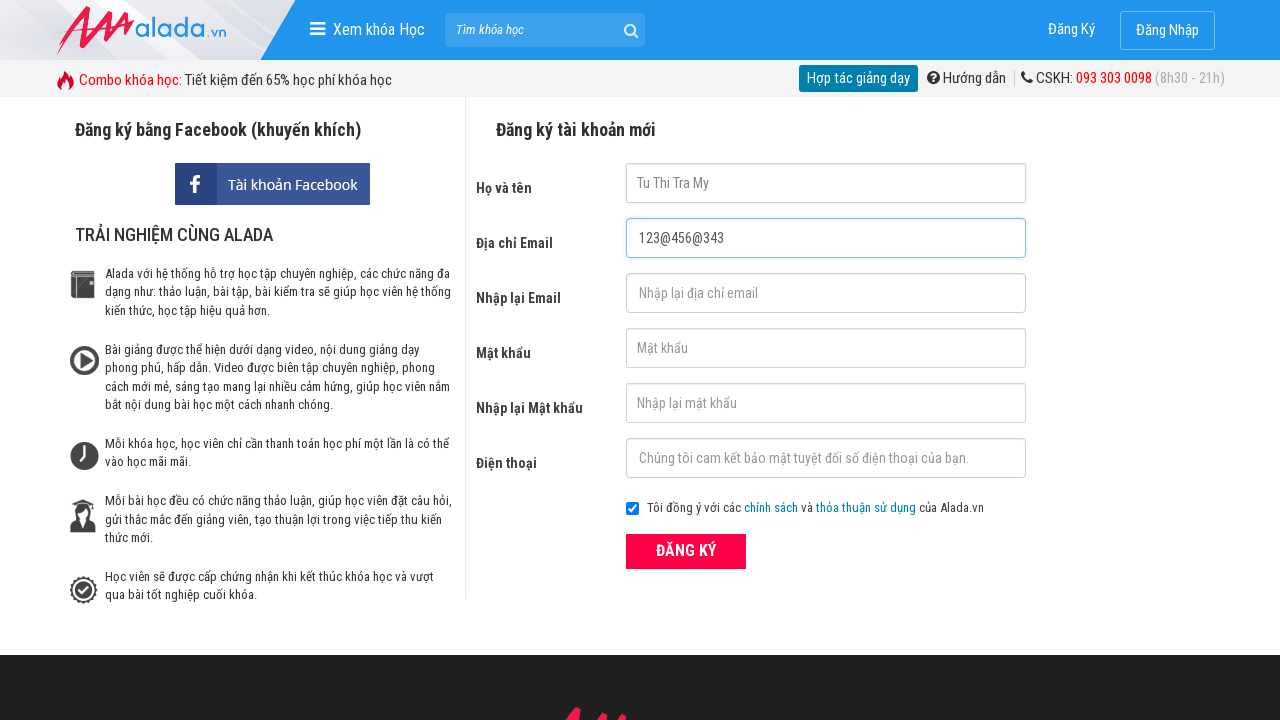

Filled confirm email field with invalid format '25632@4t37@4' on //input[@id='txtCEmail']
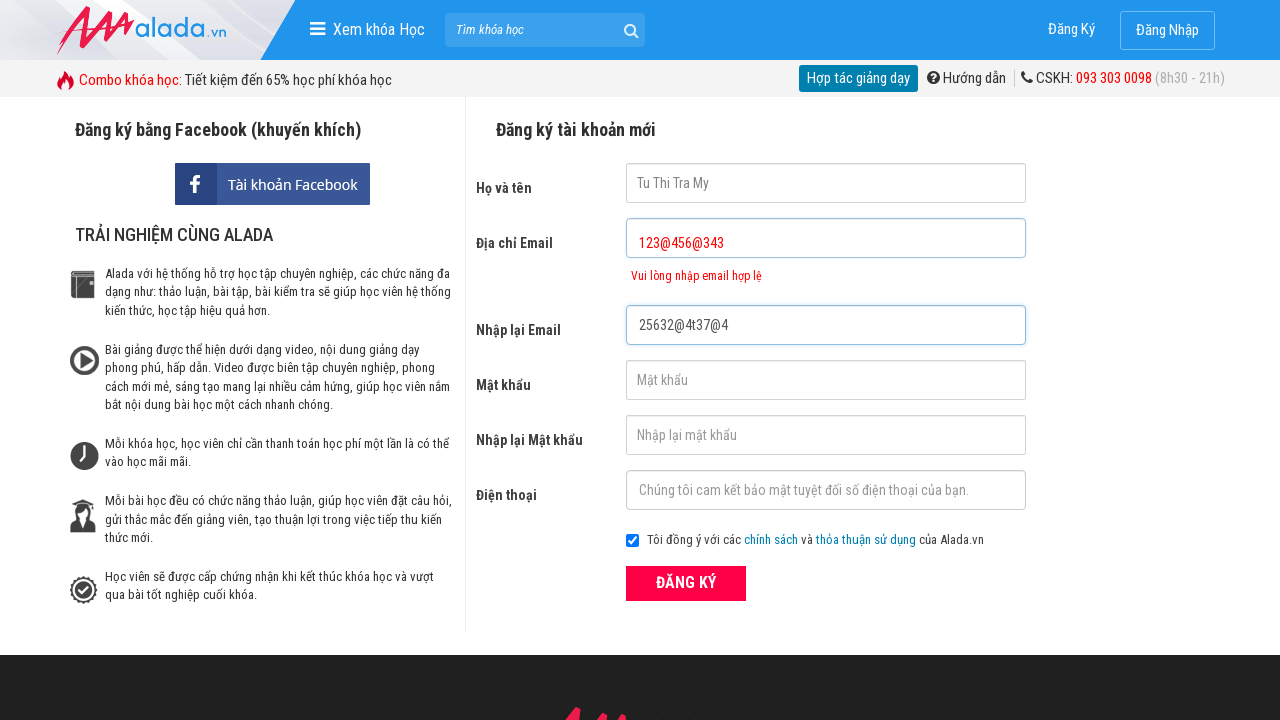

Filled password field with 'myqui07' on //input[@id='txtPassword']
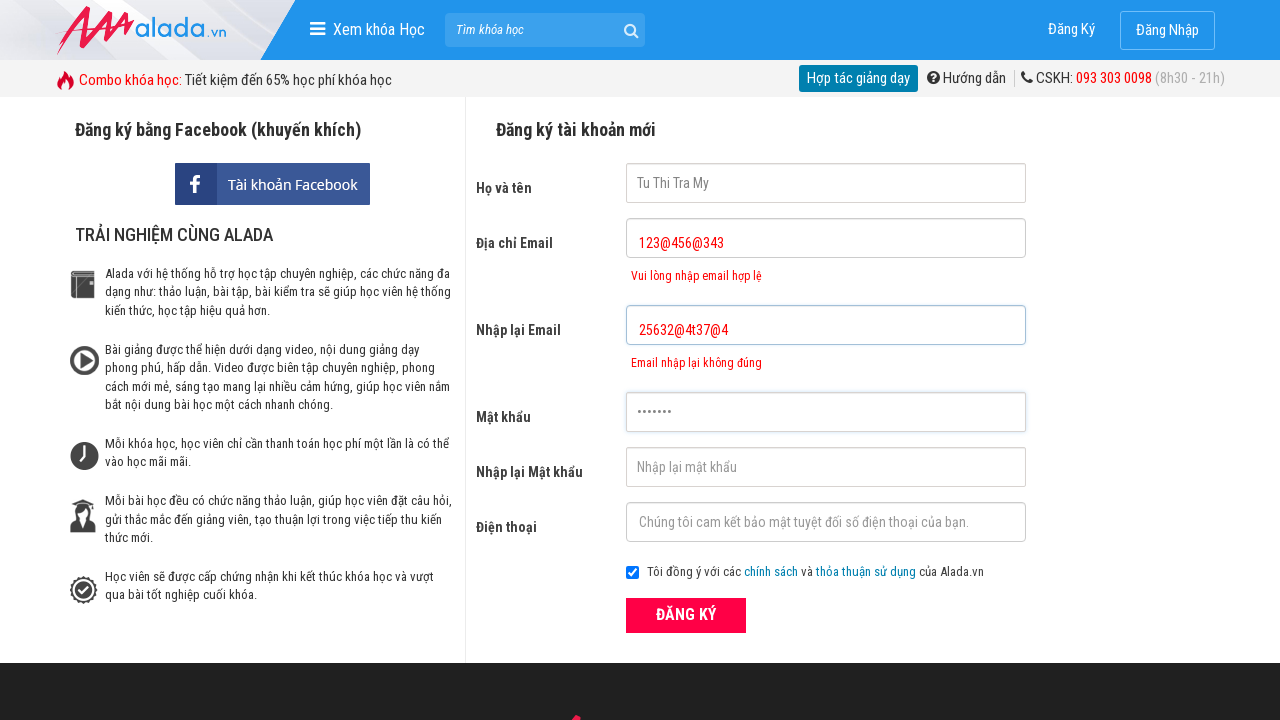

Filled confirm password field with 'myqui07' on //input[@id='txtCPassword']
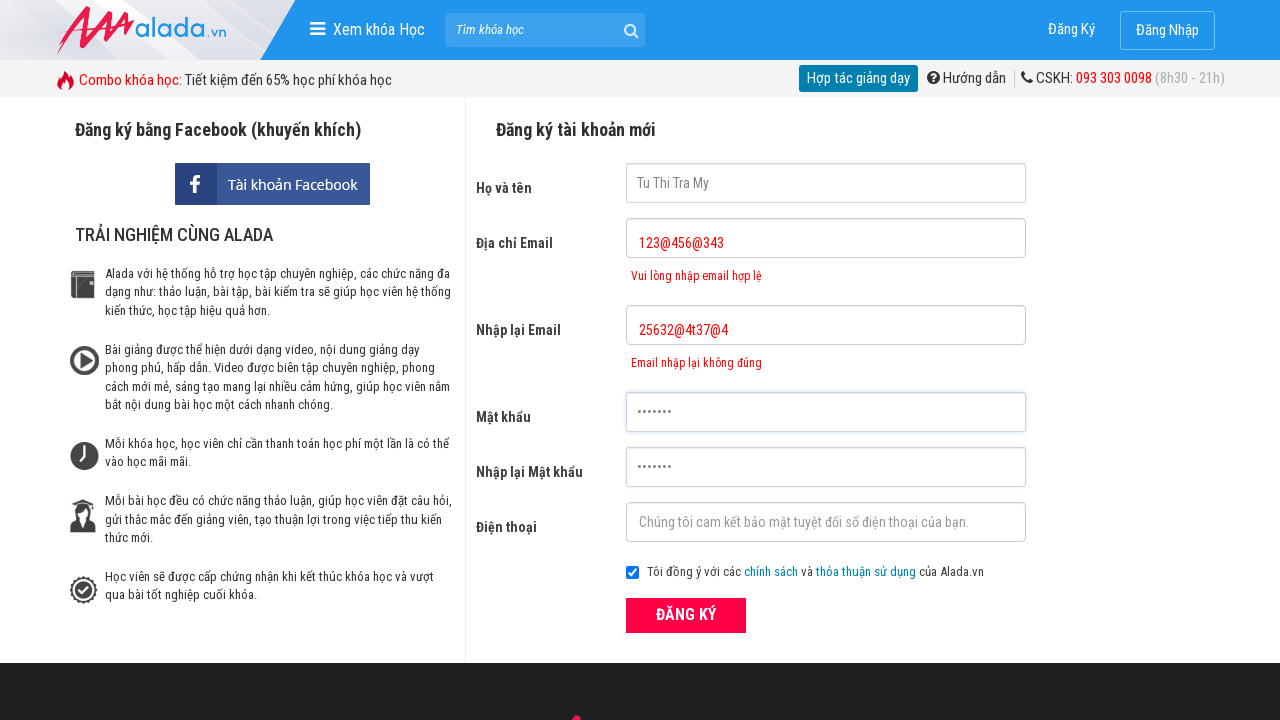

Filled phone number field with '0934575102' on //input[@id='txtPhone']
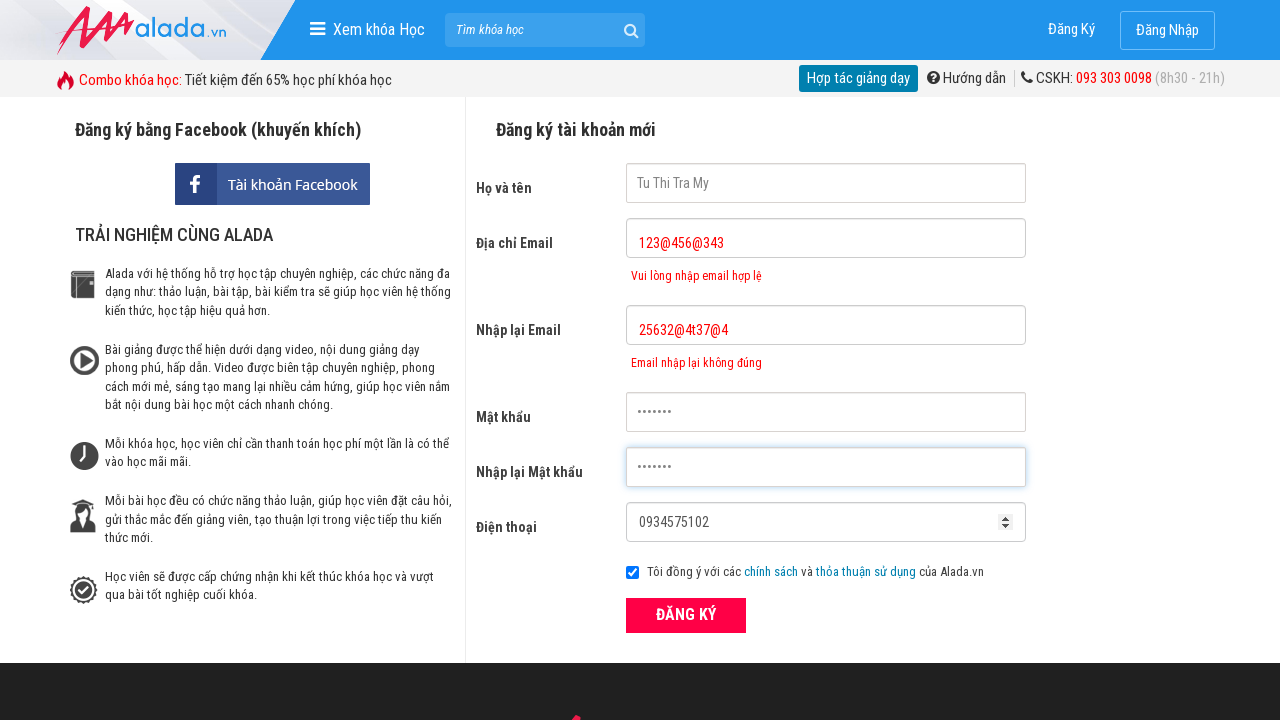

Clicked ĐĂNG KÝ (register) button to submit form at (686, 615) on xpath=//div[@class='field_btn']/button[text()='ĐĂNG KÝ']
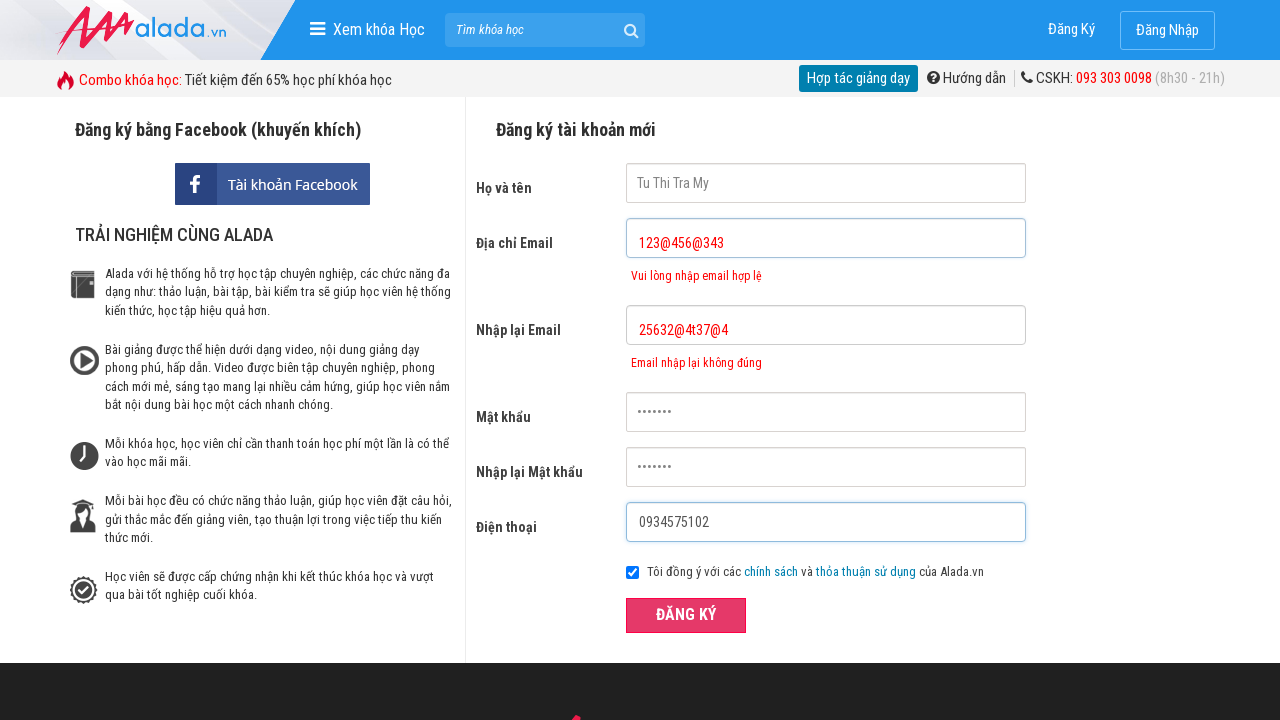

Email validation error message appeared
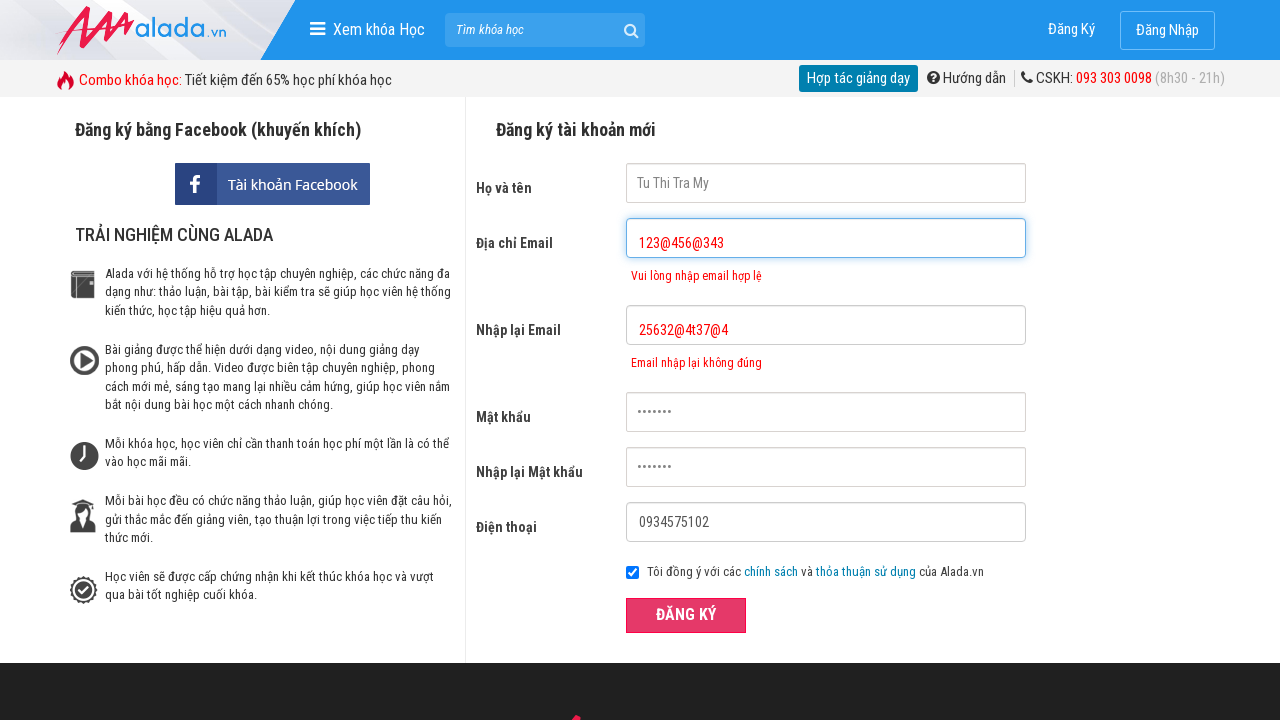

Confirm email validation error message appeared
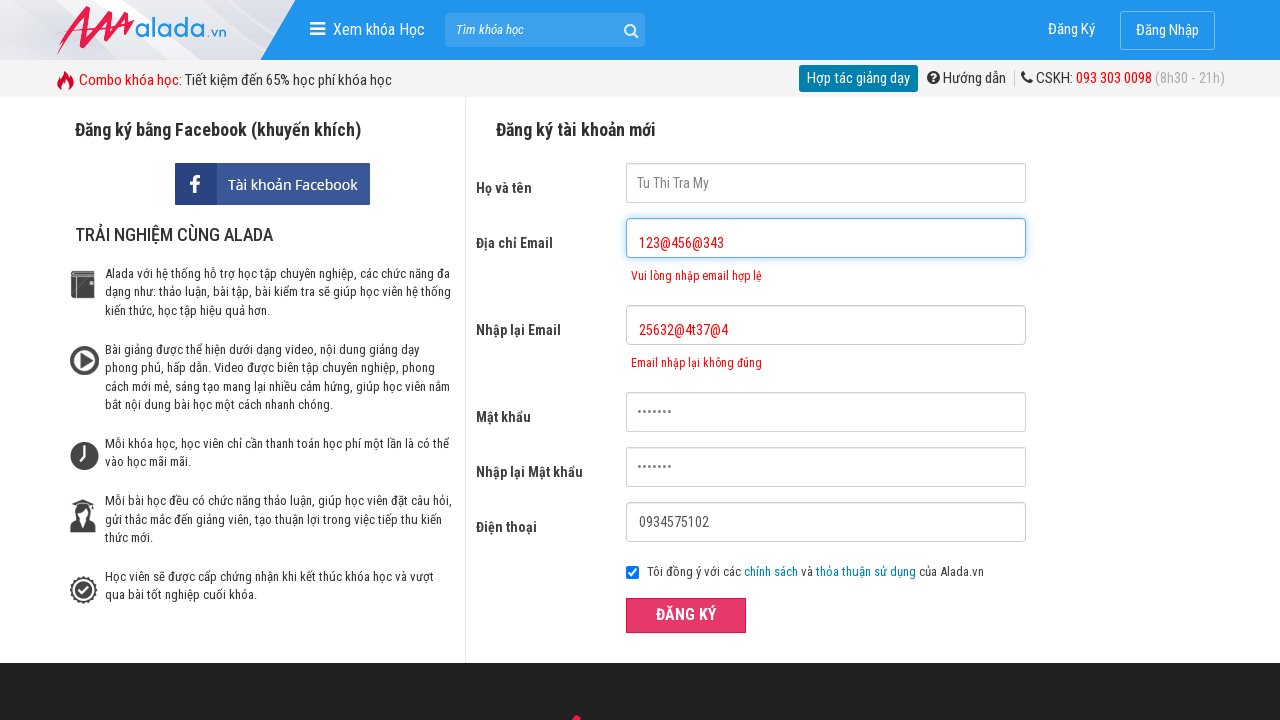

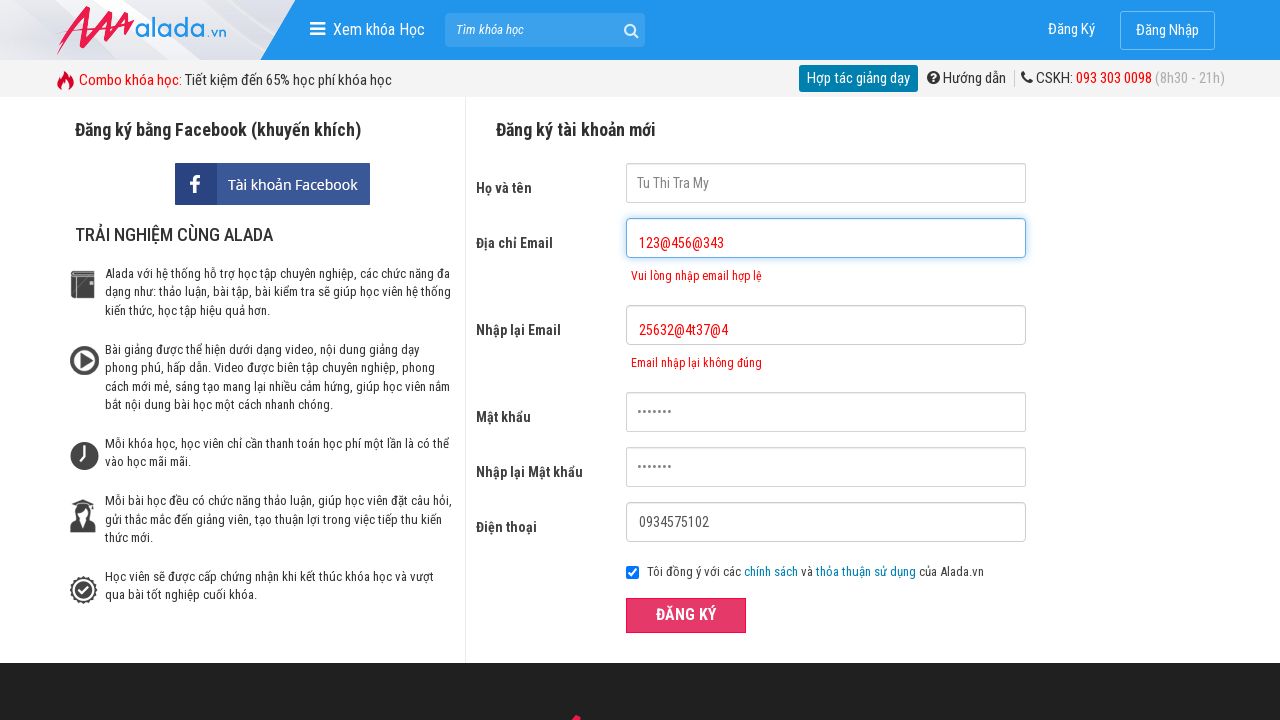